Tests the Home button in the menu bar by clicking it and verifying it stays on the home page

Starting URL: https://ancabota09.wixsite.com/intern

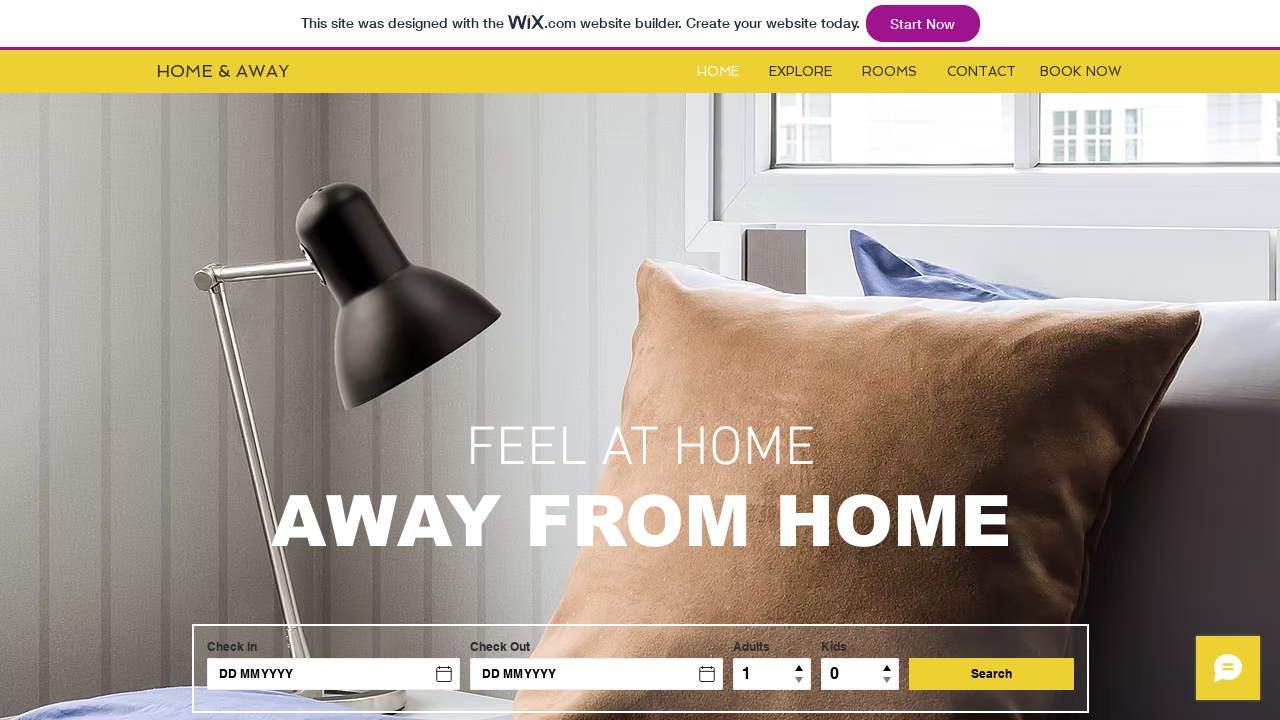

Clicked Home button in menu bar at (718, 72) on #i6kl732v0
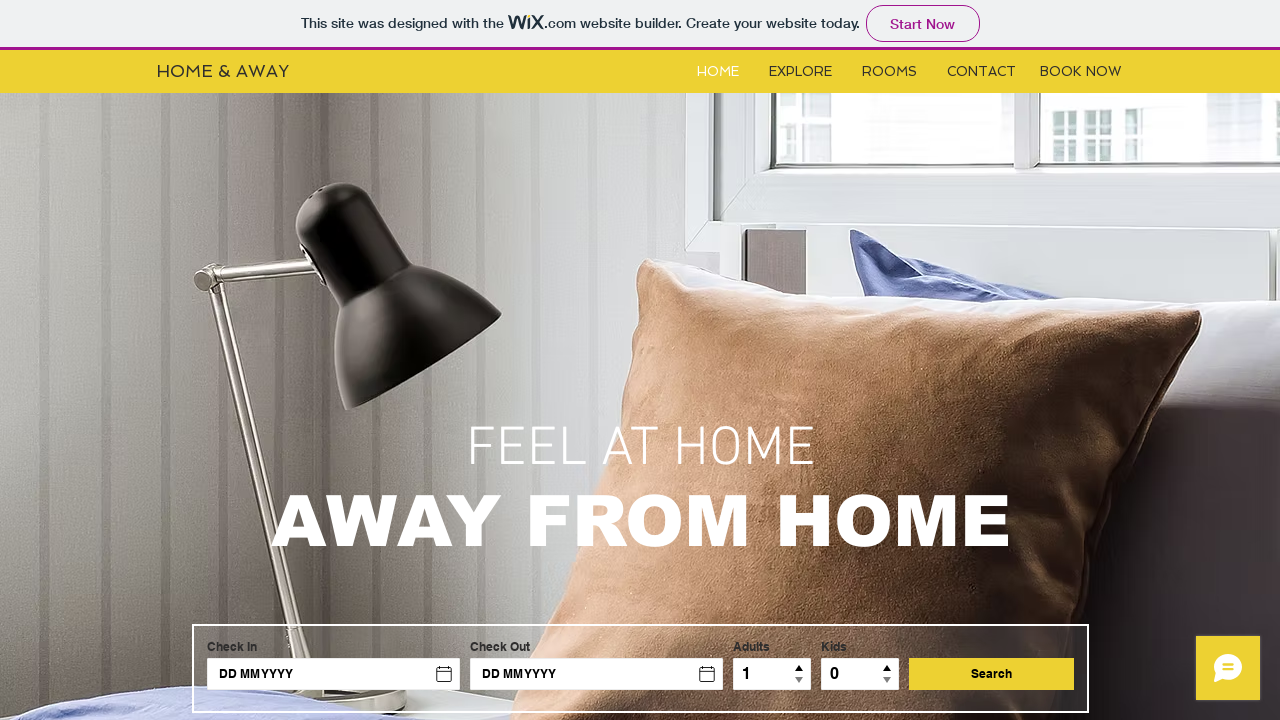

Page stabilized after Home button click - network idle
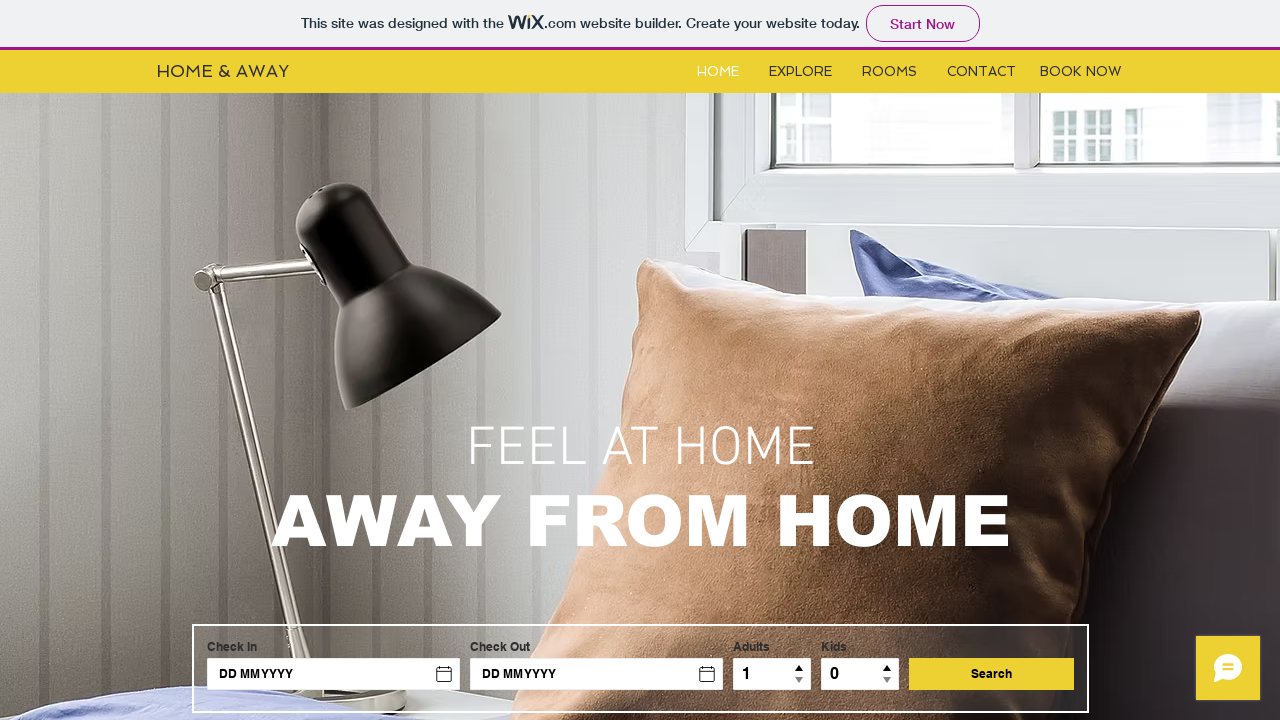

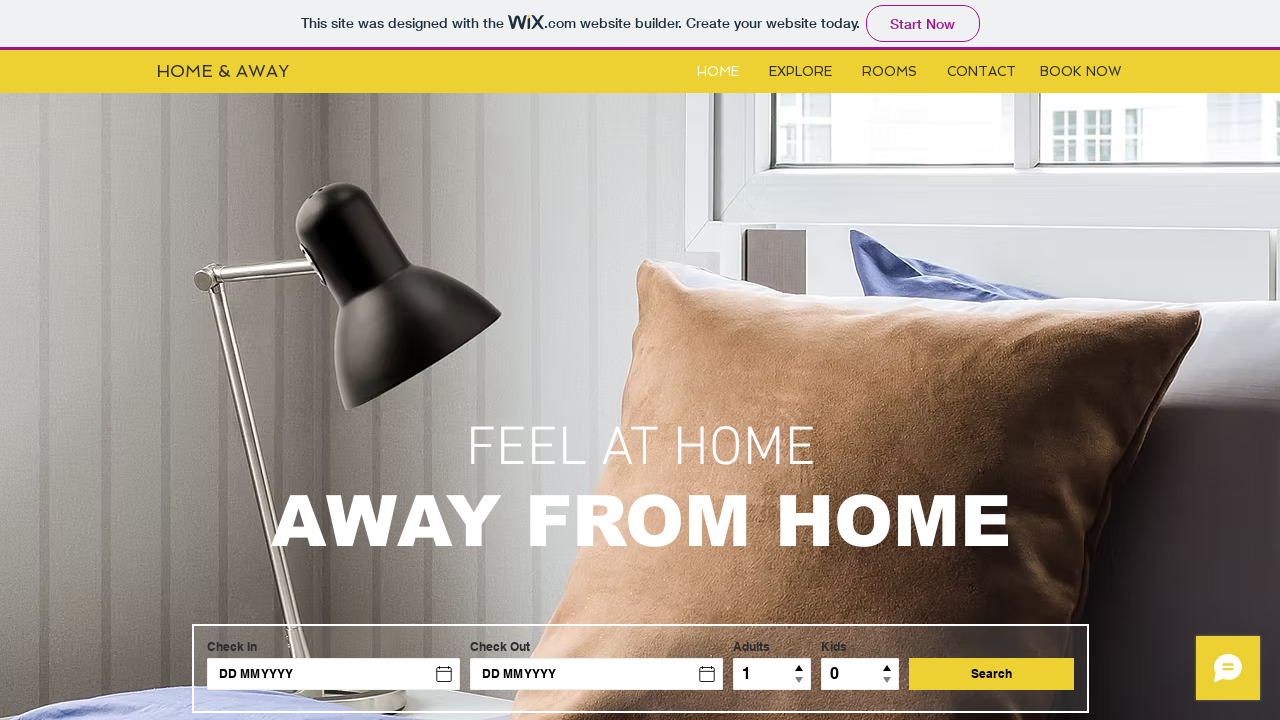